Tests handling of JavaScript prompt popup by clicking the prompt button and accepting with input text

Starting URL: https://the-internet.herokuapp.com/javascript_alerts

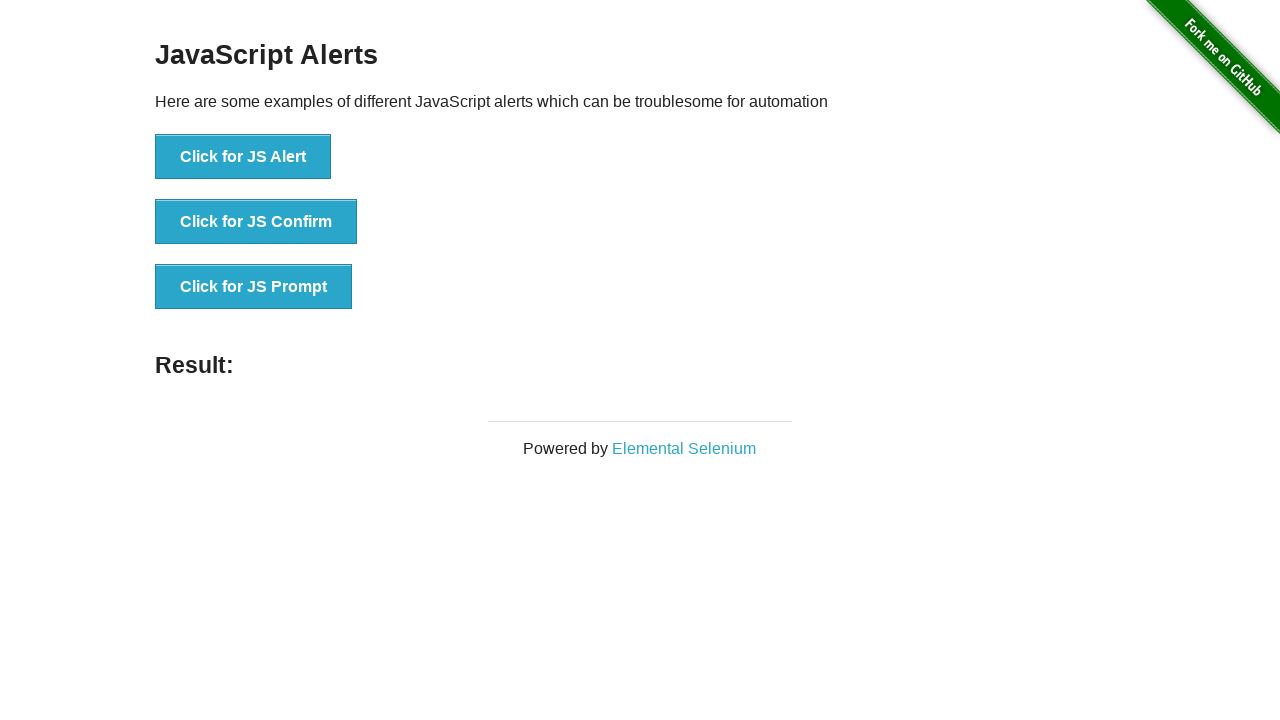

Set up dialog handler to accept prompt with text 'hello from automated test'
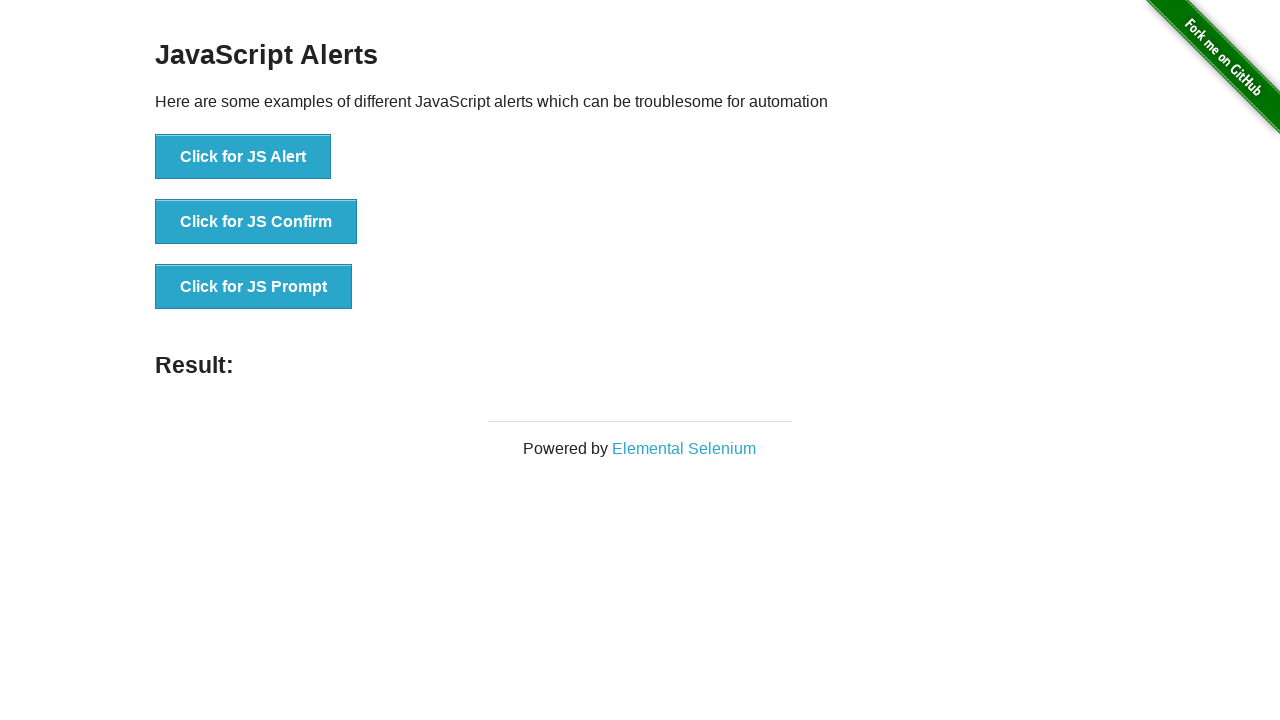

Clicked the JS Prompt button at (254, 287) on button[onclick='jsPrompt()']
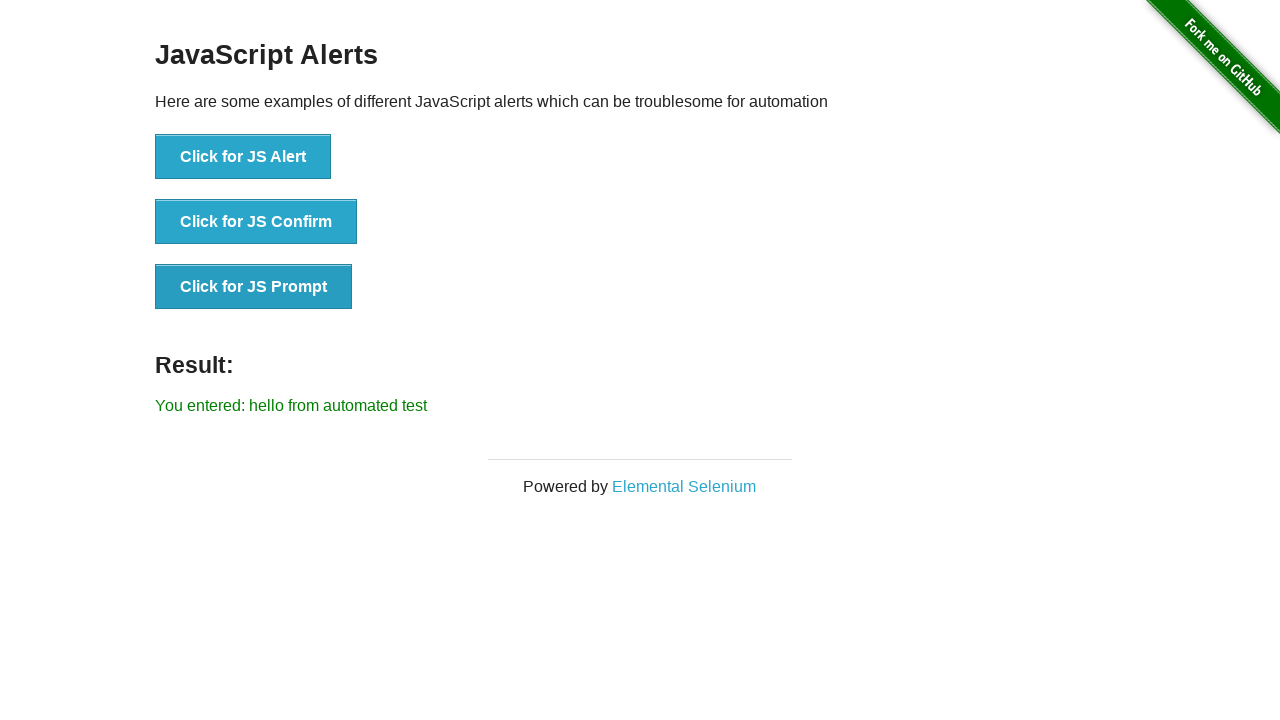

Prompt dialog was handled and result element loaded
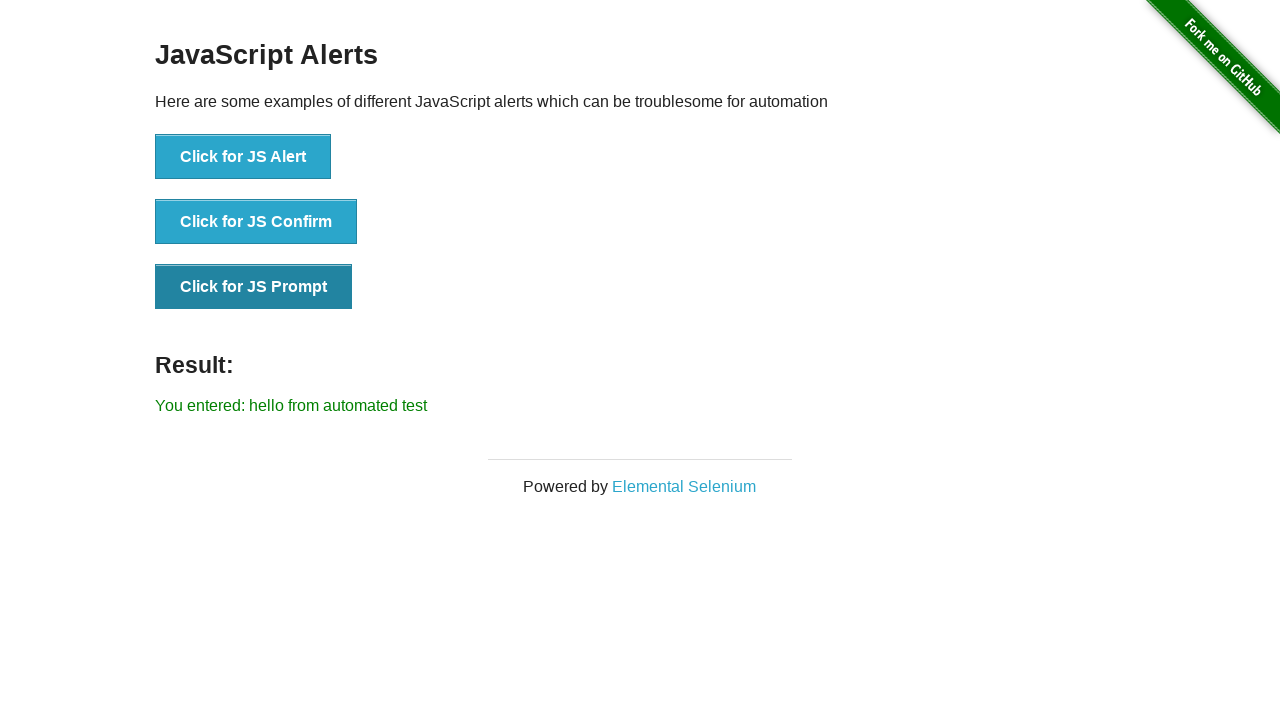

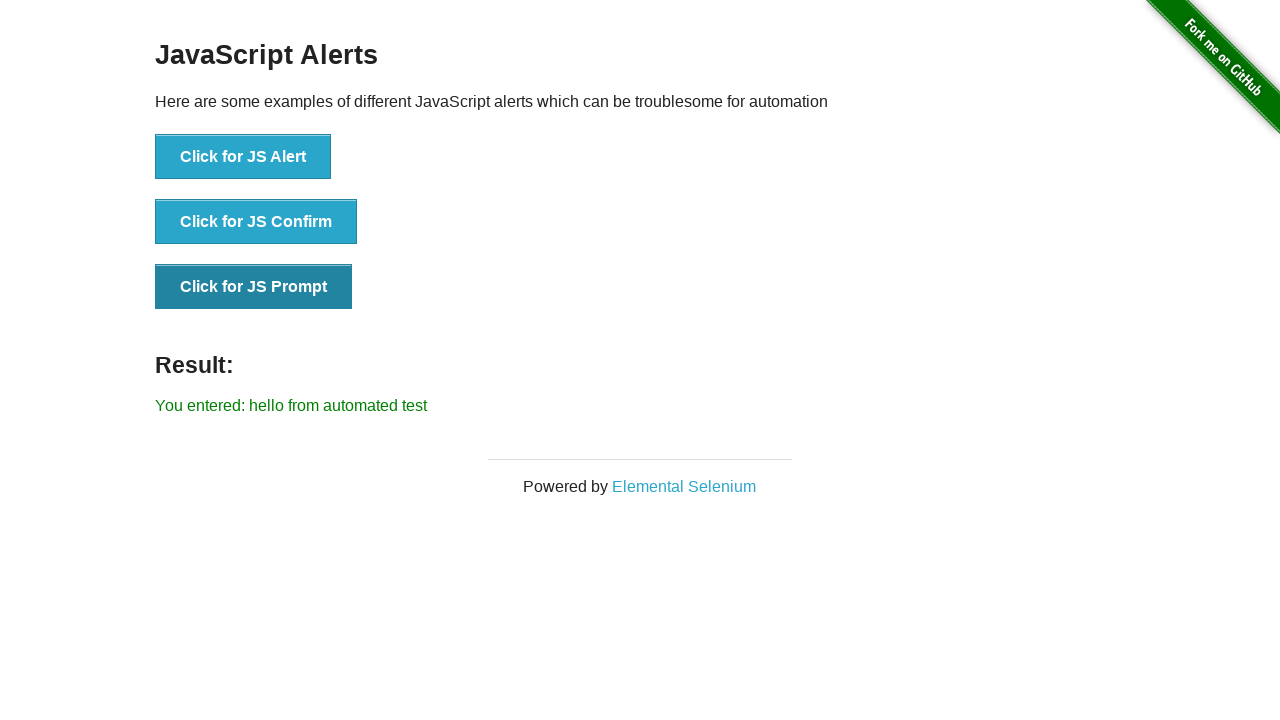